Tests a text box form by filling in full name, email, current address, and permanent address fields, then submitting the form and verifying the results are displayed.

Starting URL: https://demoqa.com/text-box

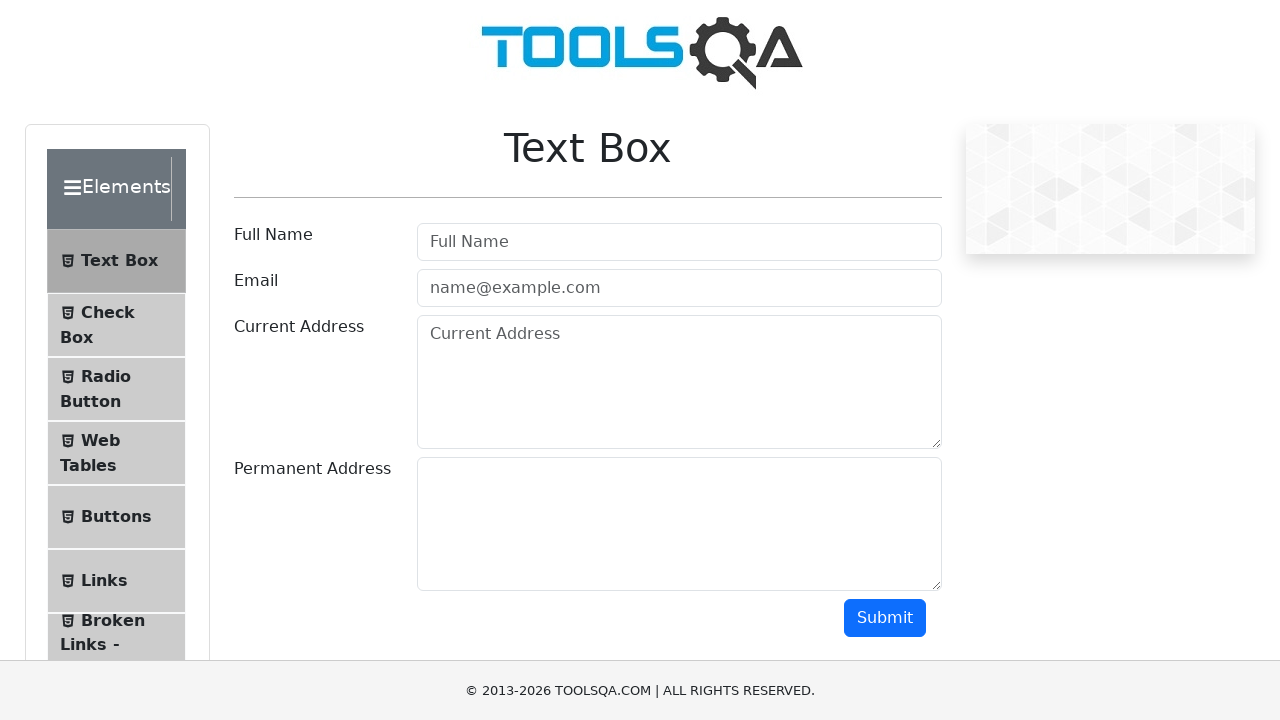

Filled full name field with 'John Anderson' on #userName
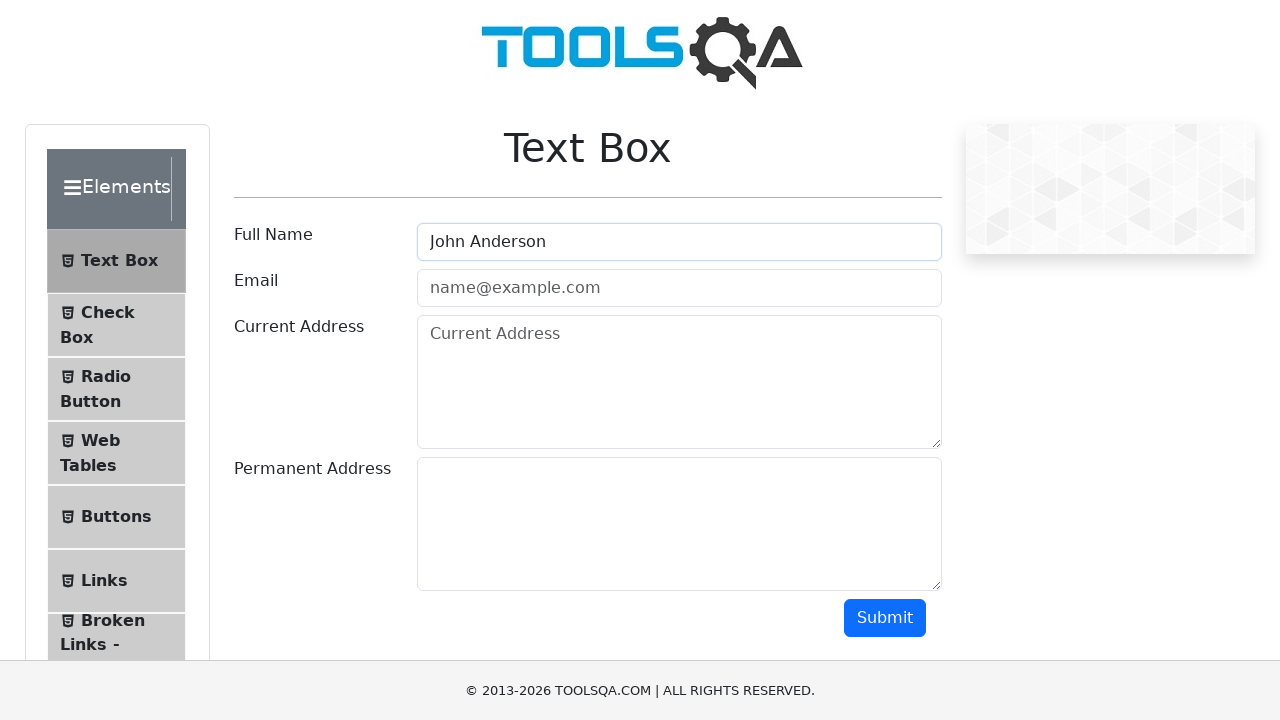

Filled email field with 'john.anderson@testmail.com' on #userEmail
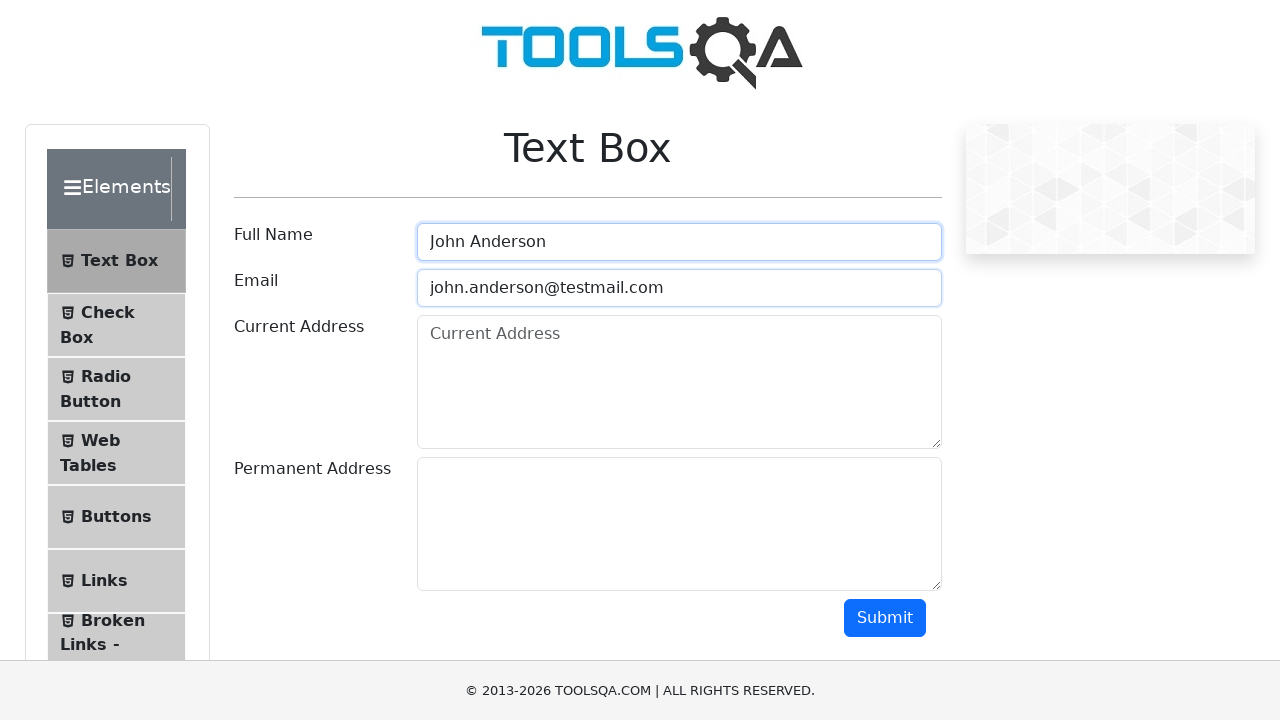

Filled current address field with '123 Main Street, Apt 4B, New York, NY 10001' on #currentAddress
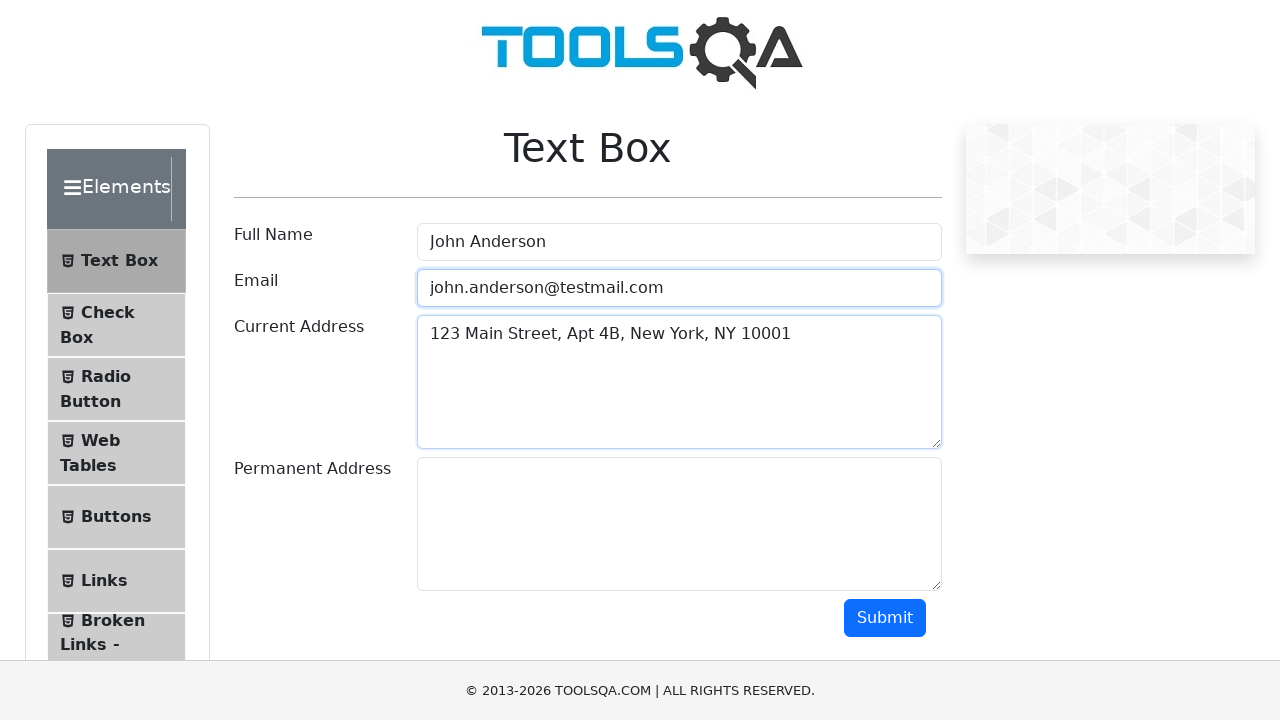

Filled permanent address field with '456 Oak Avenue, Los Angeles, CA 90210' on #permanentAddress
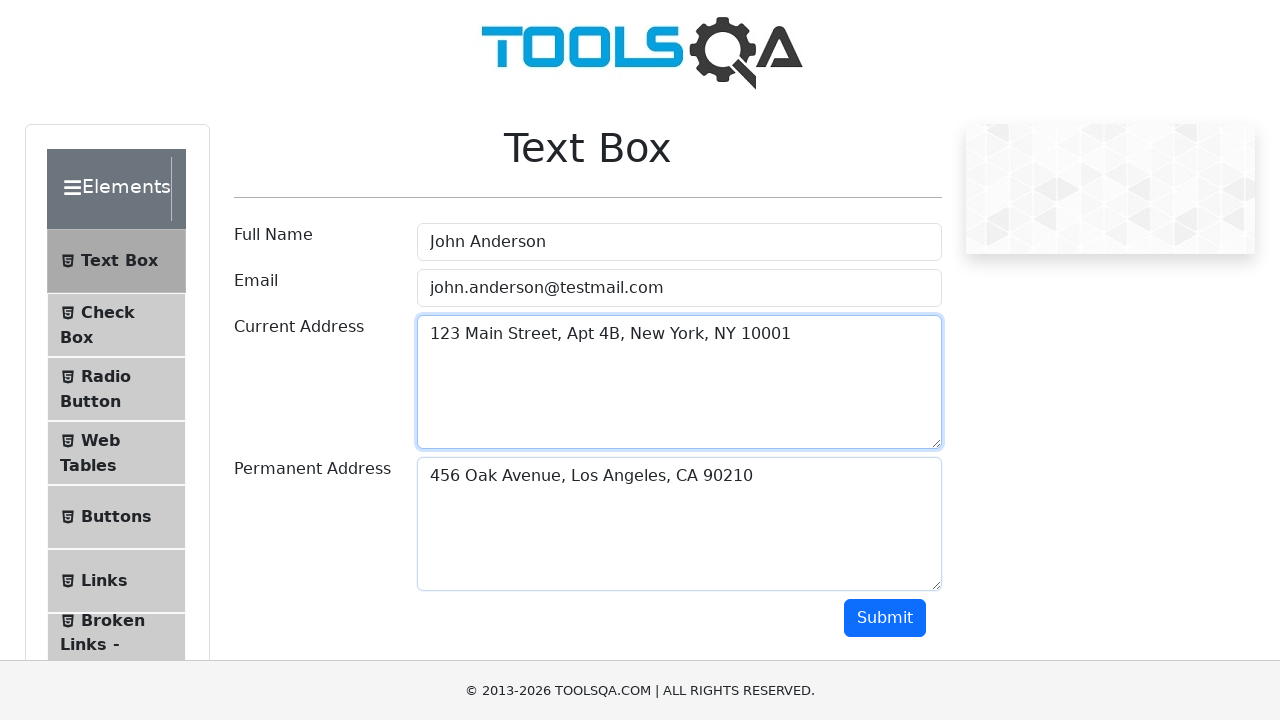

Clicked submit button to submit form at (885, 618) on #submit
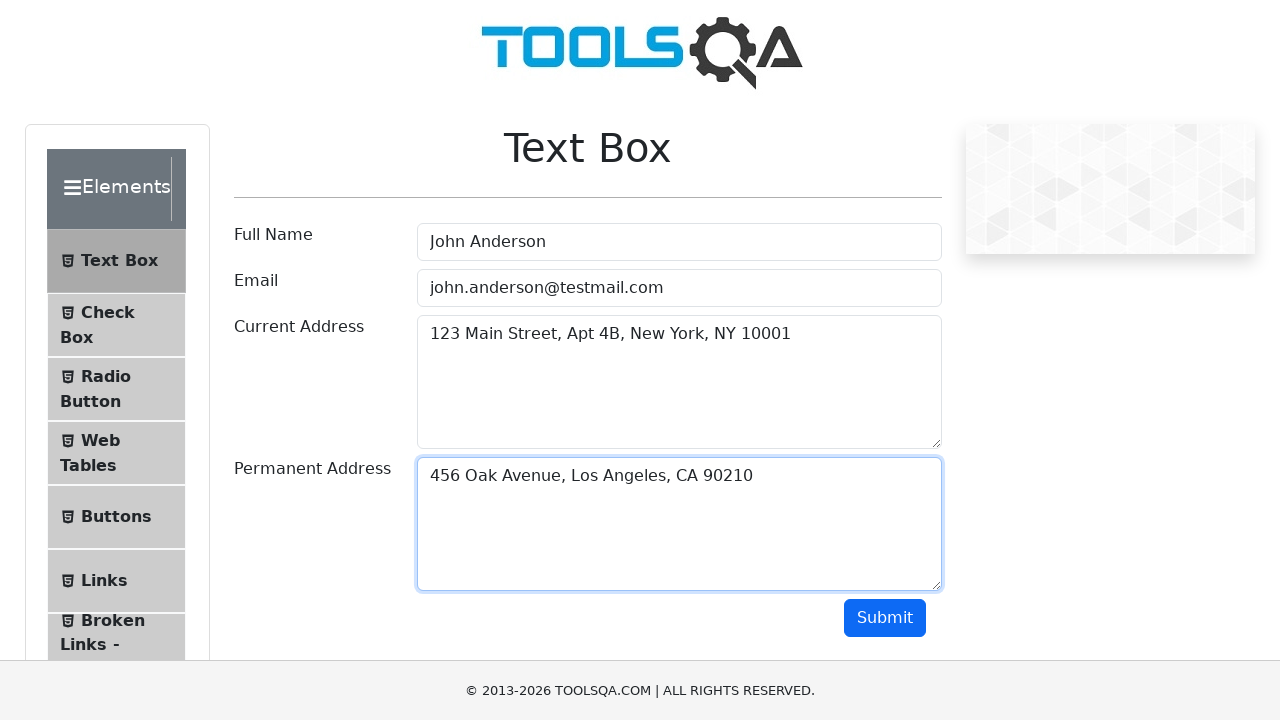

Form submission results displayed in output section
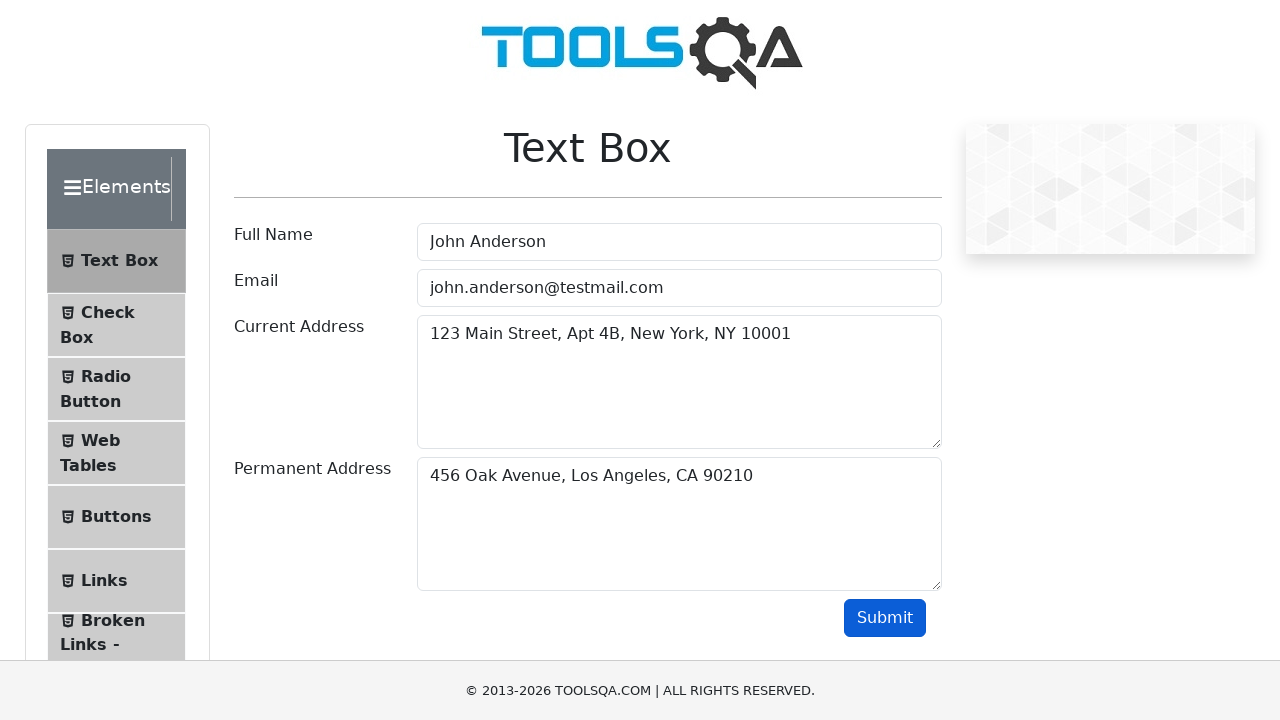

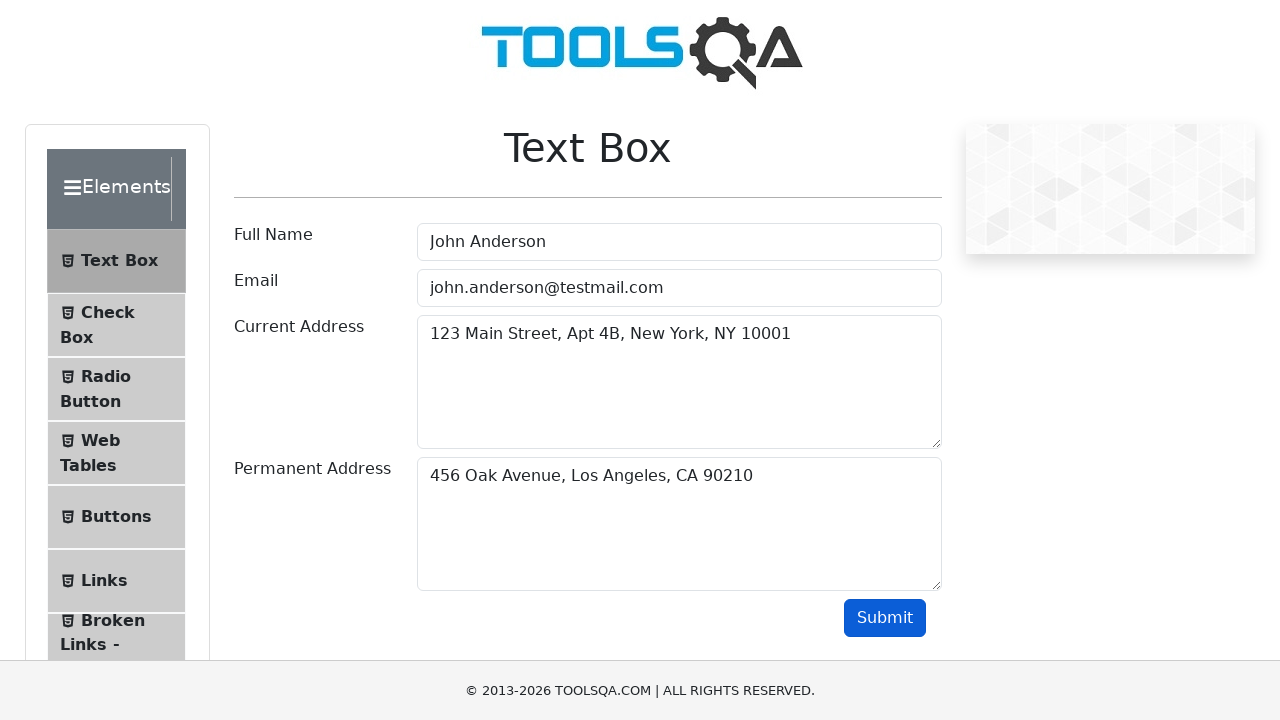